Tests that entering a wrong username displays the appropriate error message on the login form

Starting URL: https://www.saucedemo.com/

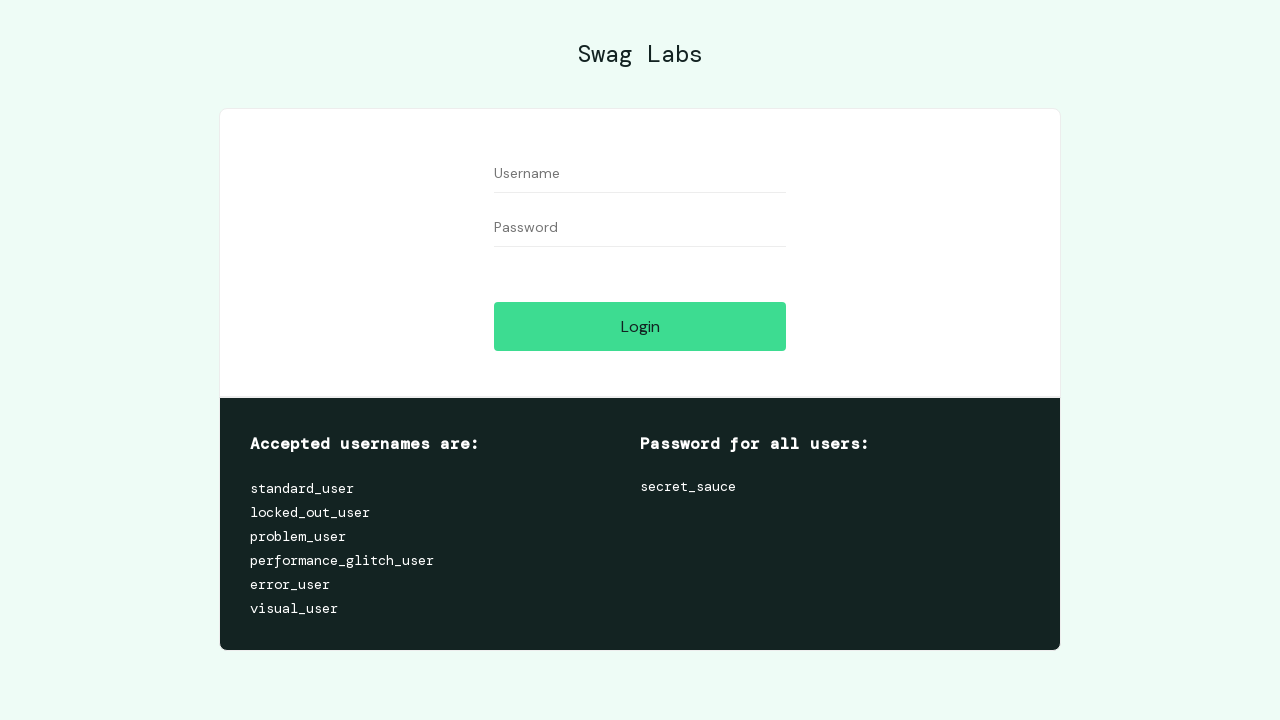

Filled username field with 'wrong_user' on #user-name
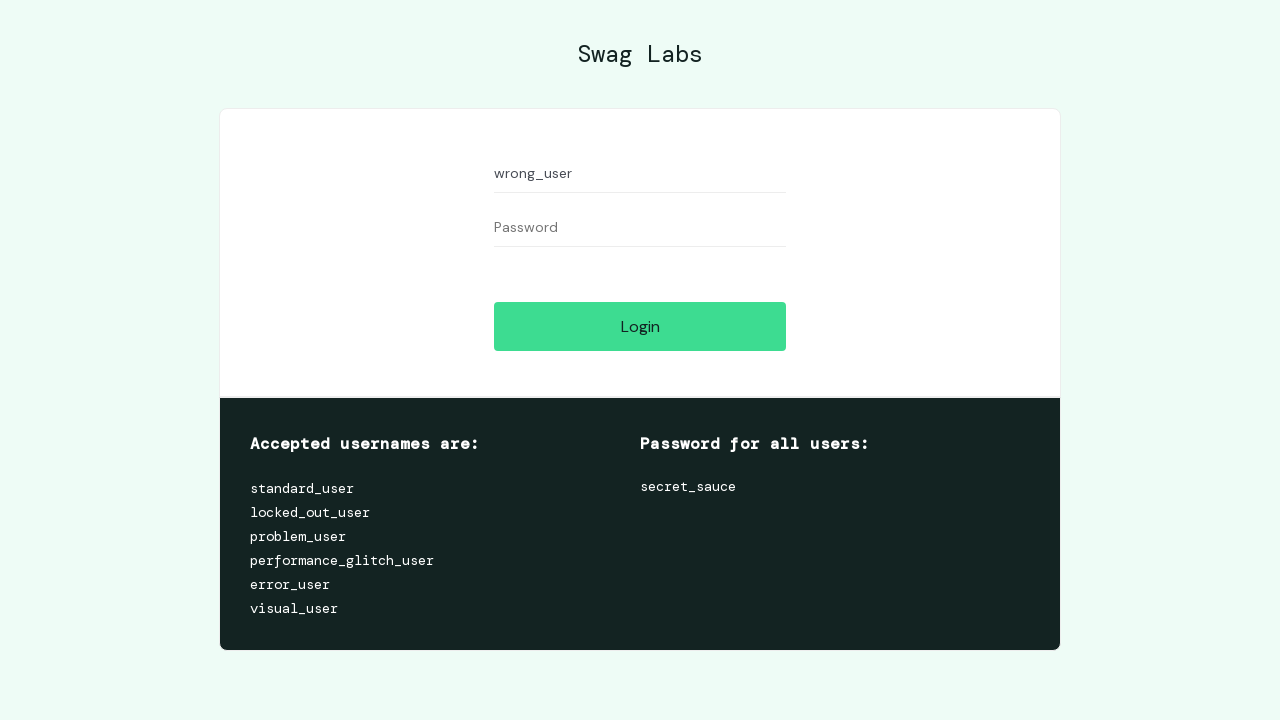

Filled password field with 'secret_sauce' on #password
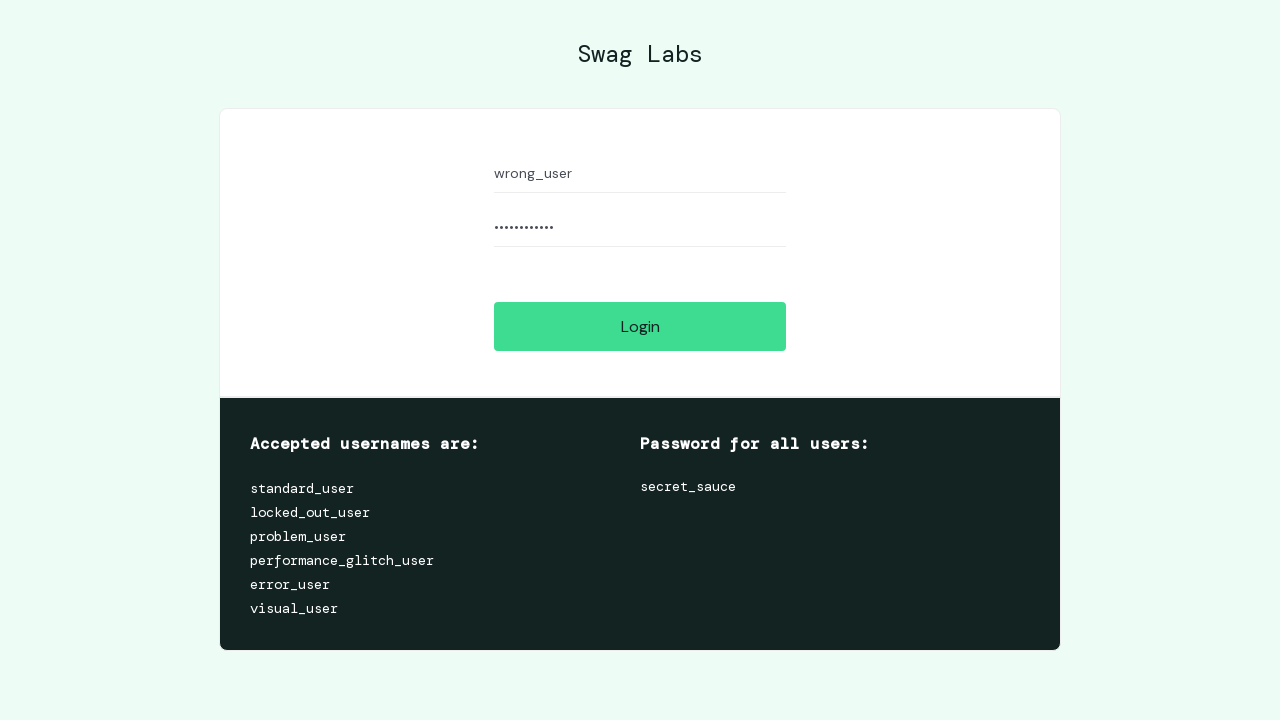

Clicked login button at (640, 326) on #login-button
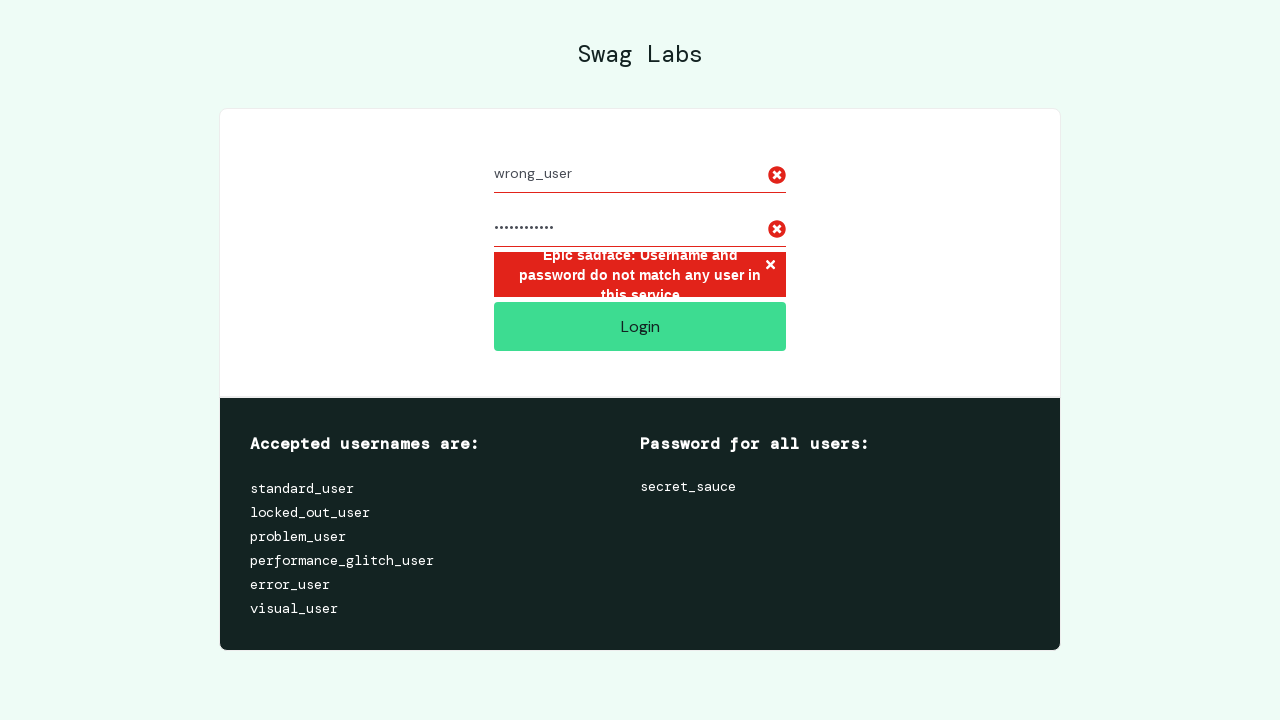

Error message appeared on login form
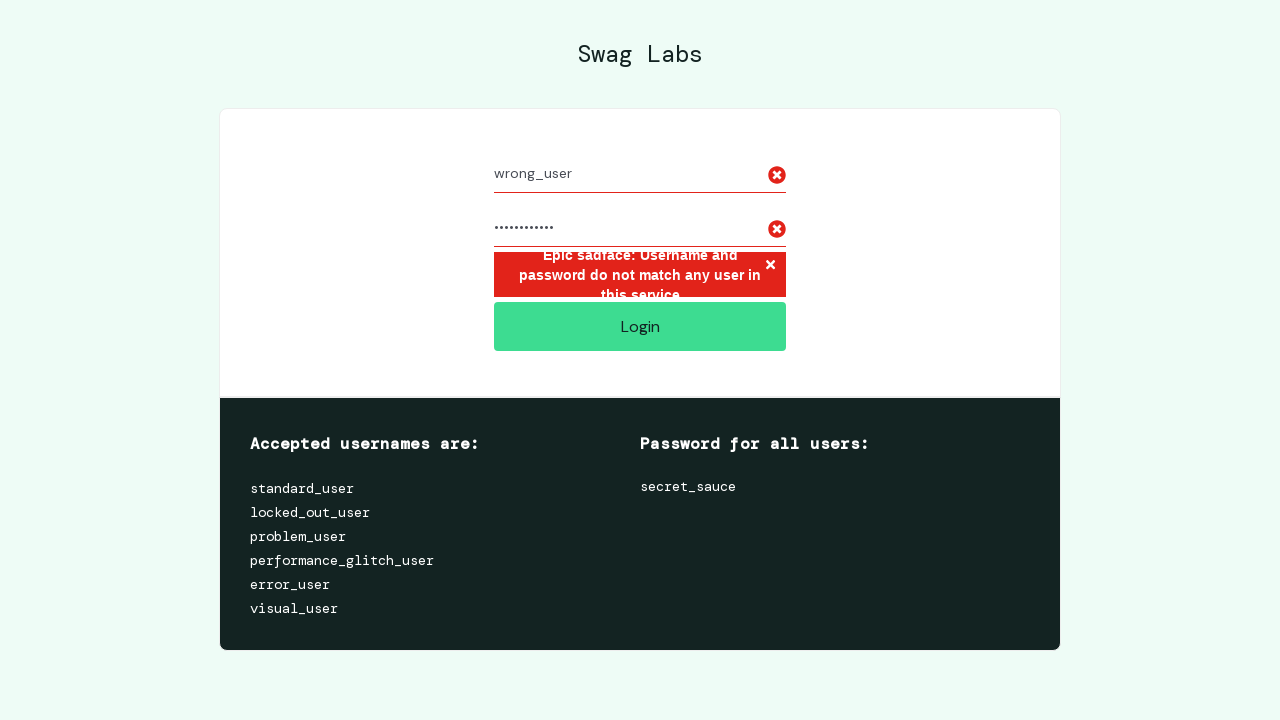

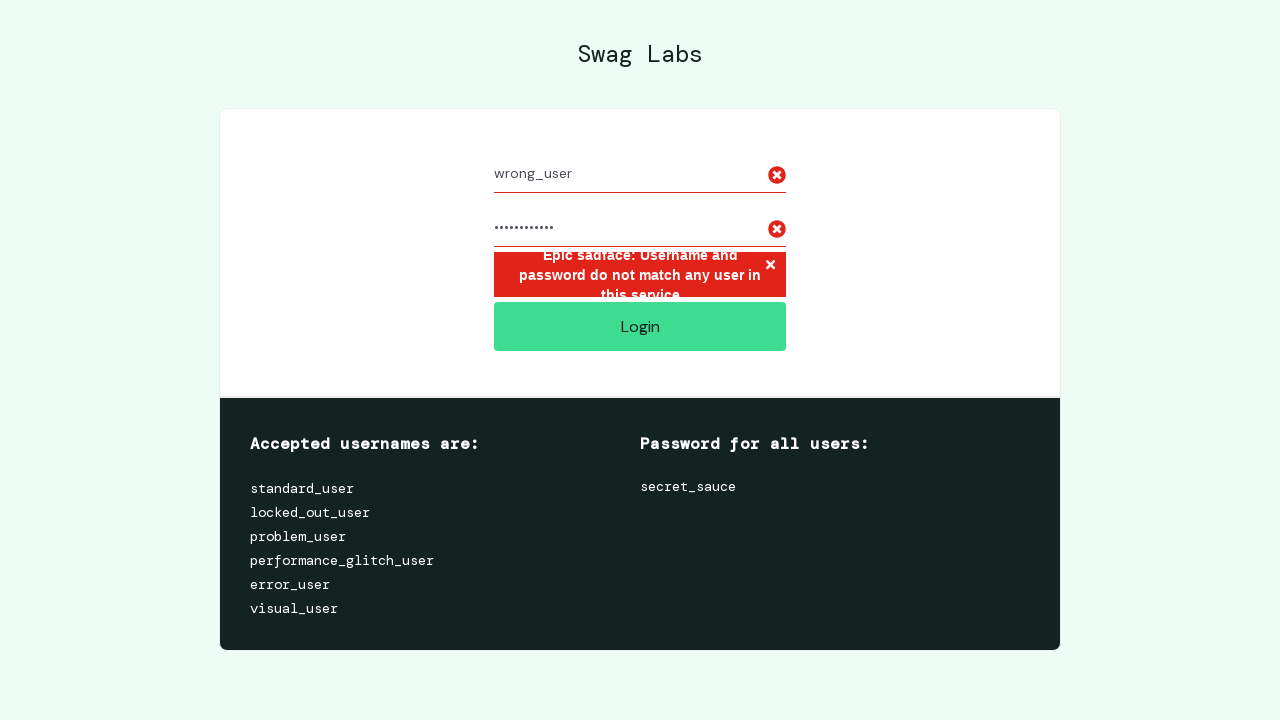